Tests alert handling by triggering an alert and accepting it

Starting URL: https://demoqa.com/alerts

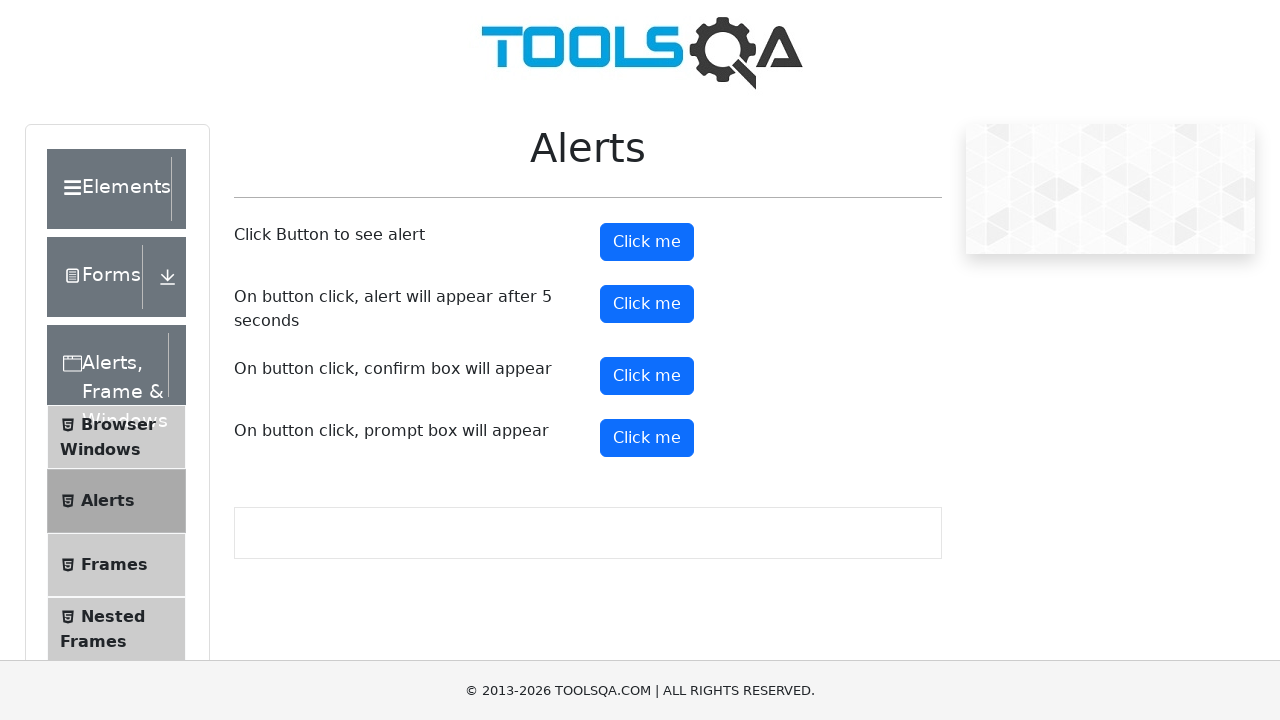

Clicked alert button to trigger alert dialog at (647, 242) on #alertButton
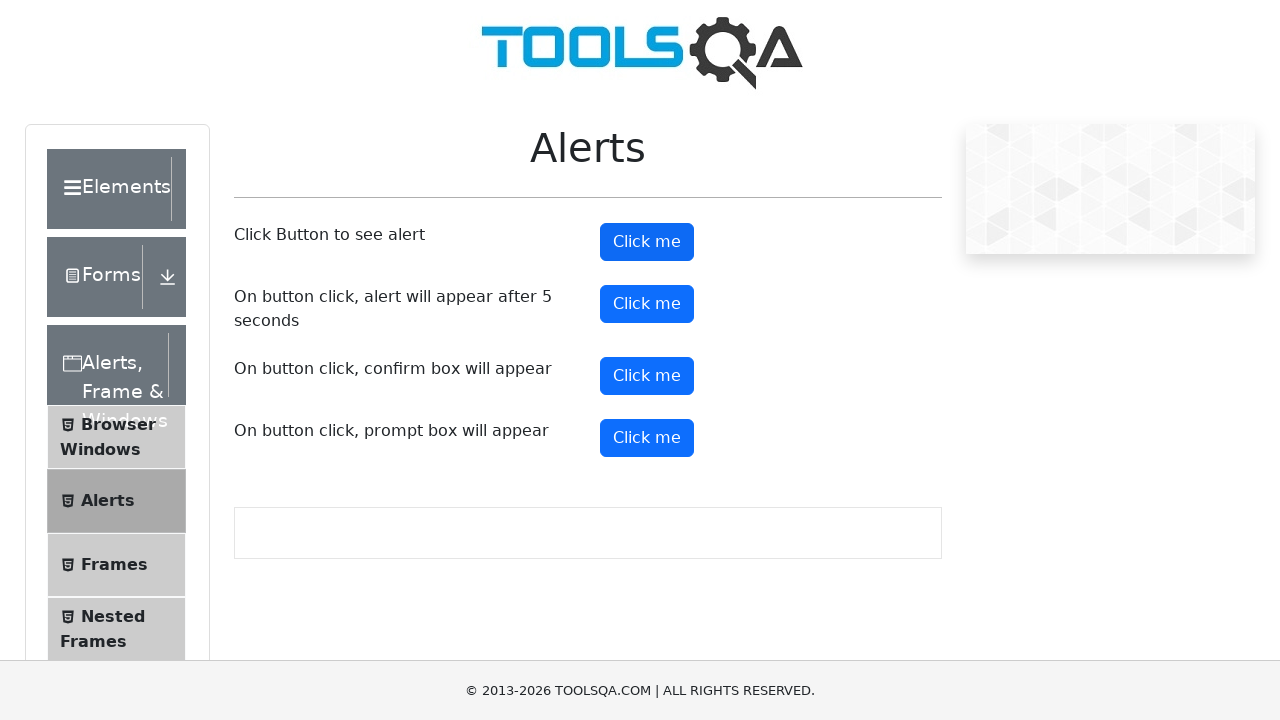

Set up dialog handler to accept alert
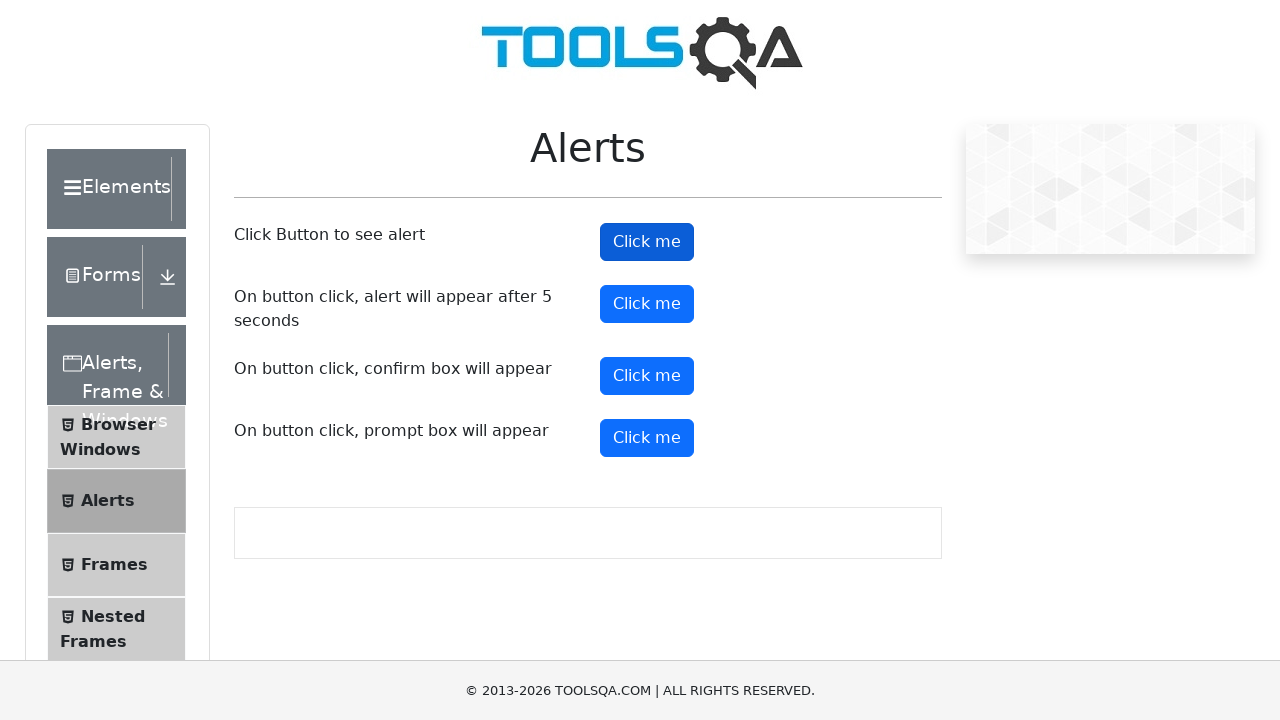

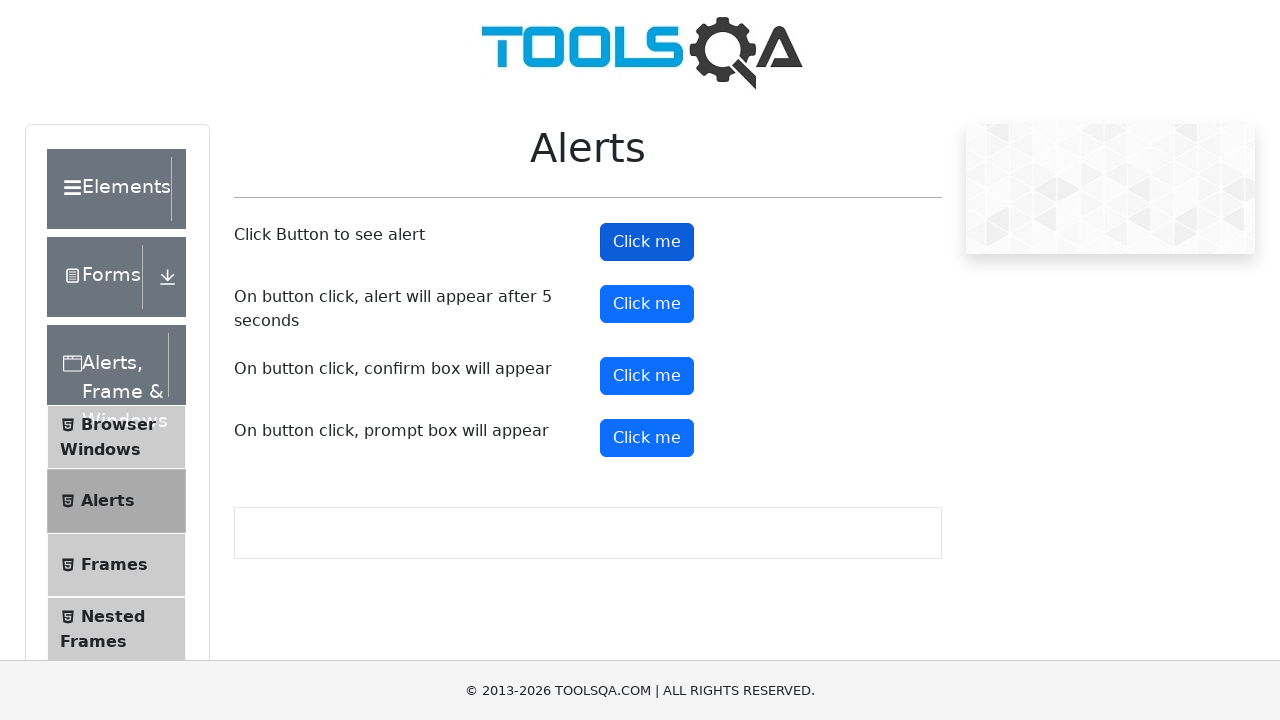